Tests the registration form on the eGov website by verifying that the register button is initially disabled, becomes enabled after checking the policy checkbox, and validates the button's background color changes.

Starting URL: https://egov.danang.gov.vn/reg

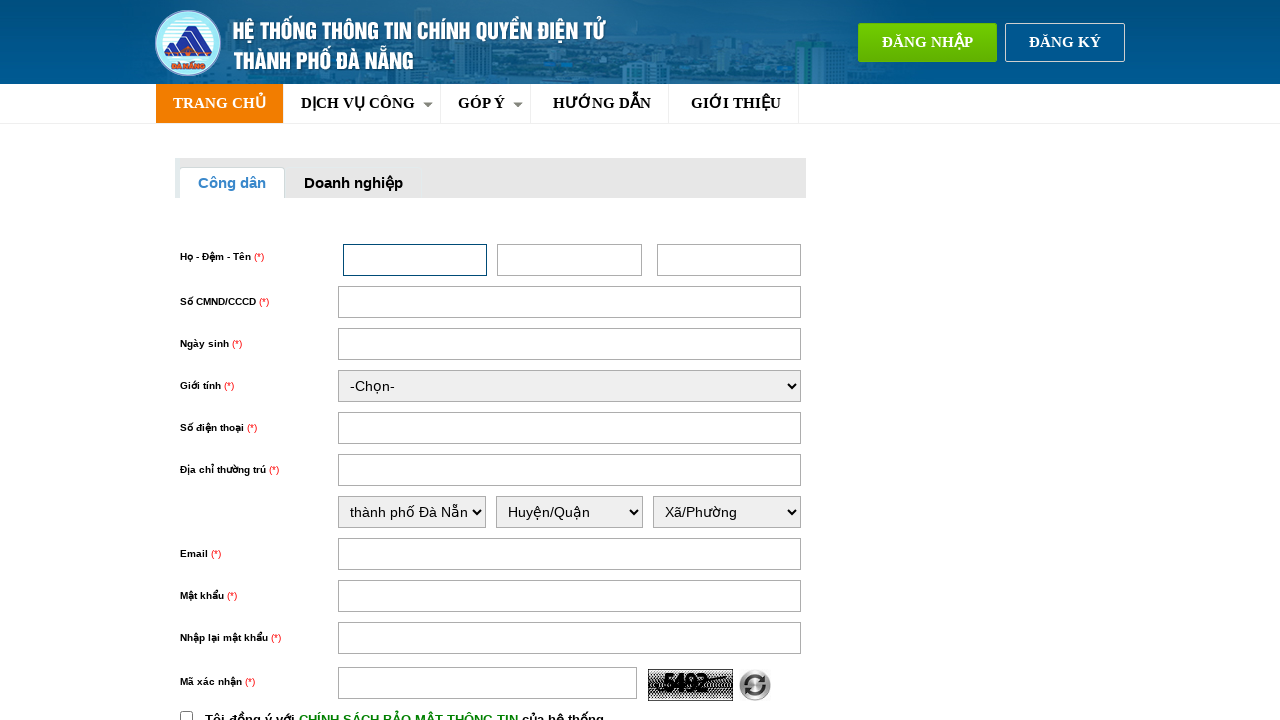

Located the register button element
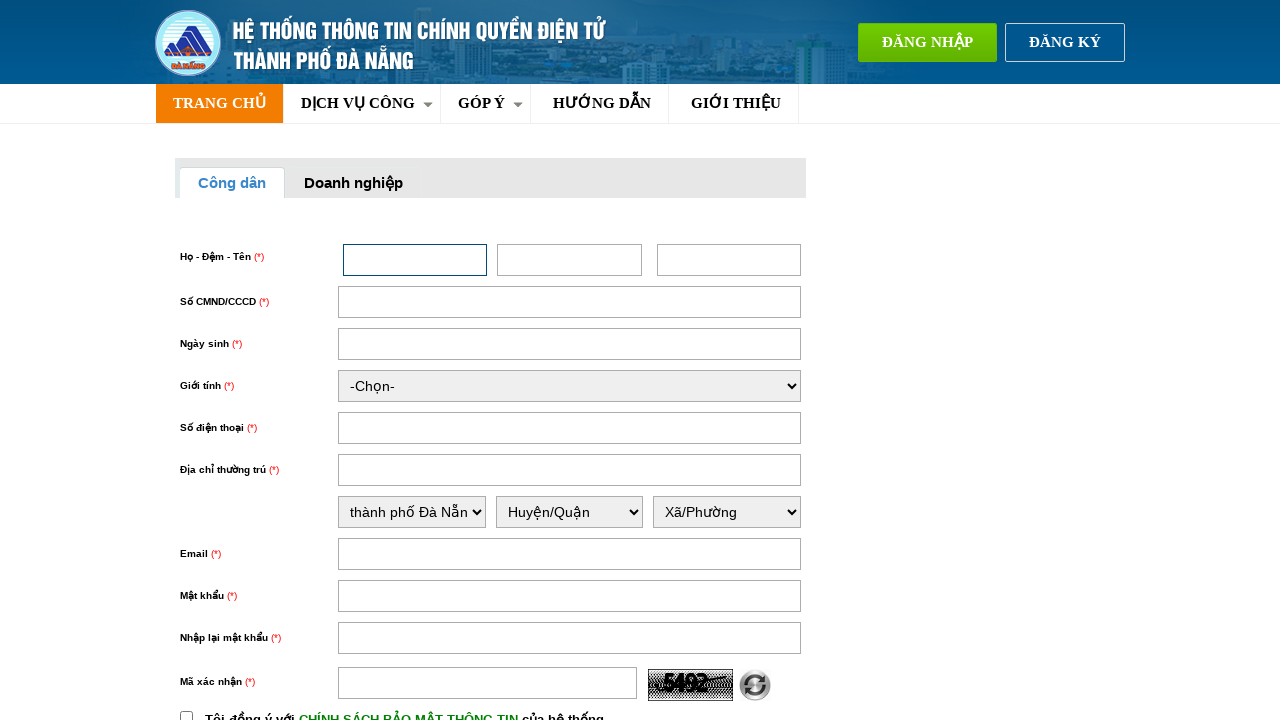

Verified that register button is initially disabled
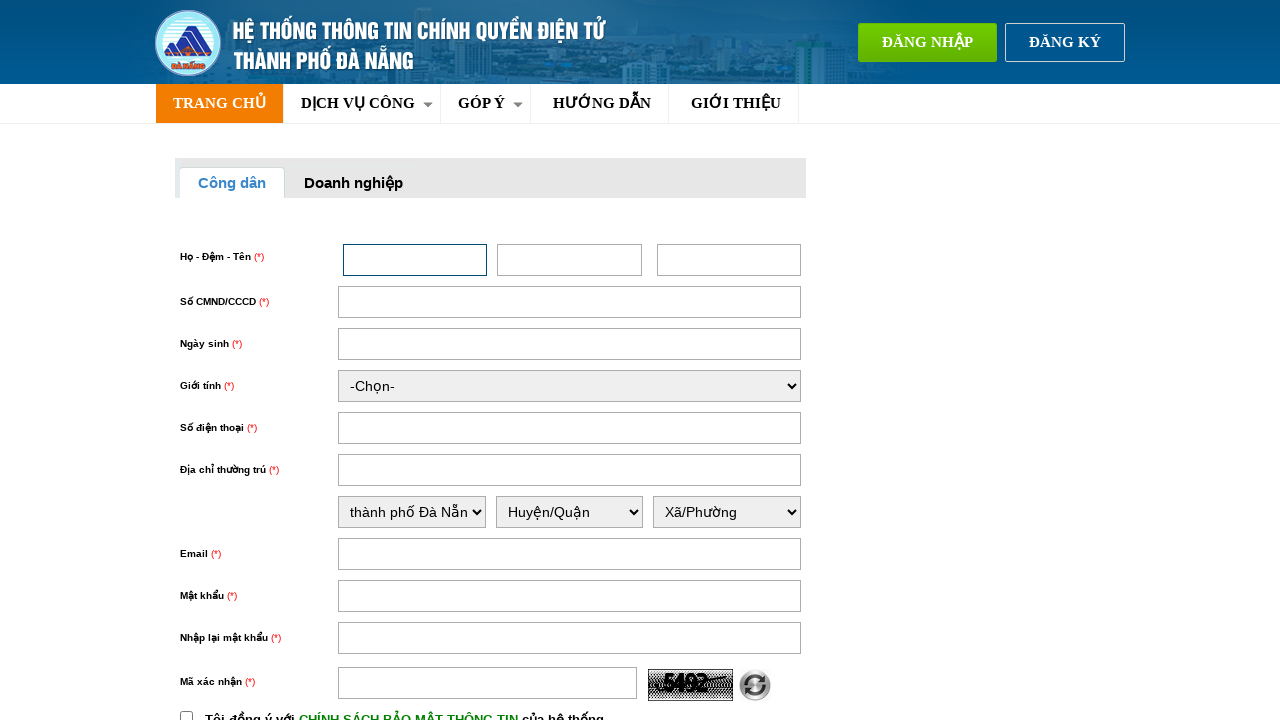

Clicked the policy checkbox to enable register button at (186, 714) on xpath=//input[@type='checkbox' and @id='chinhSach']
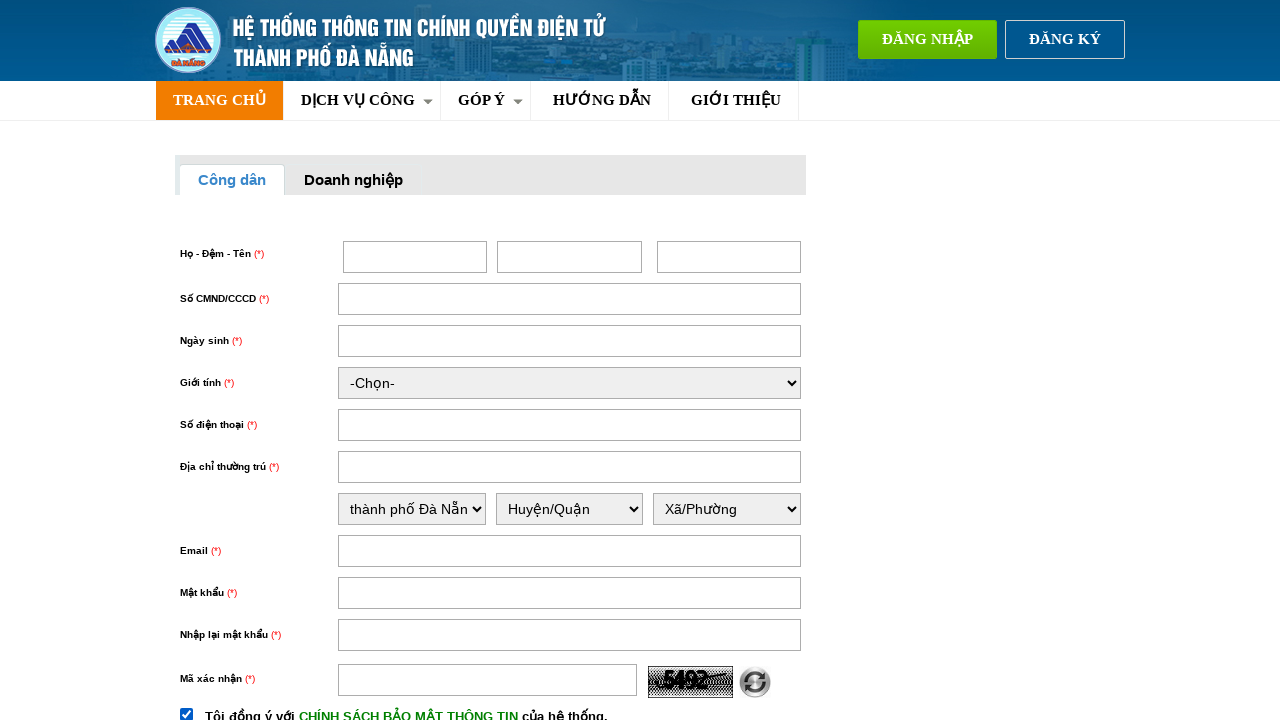

Waited 2 seconds for button state to update
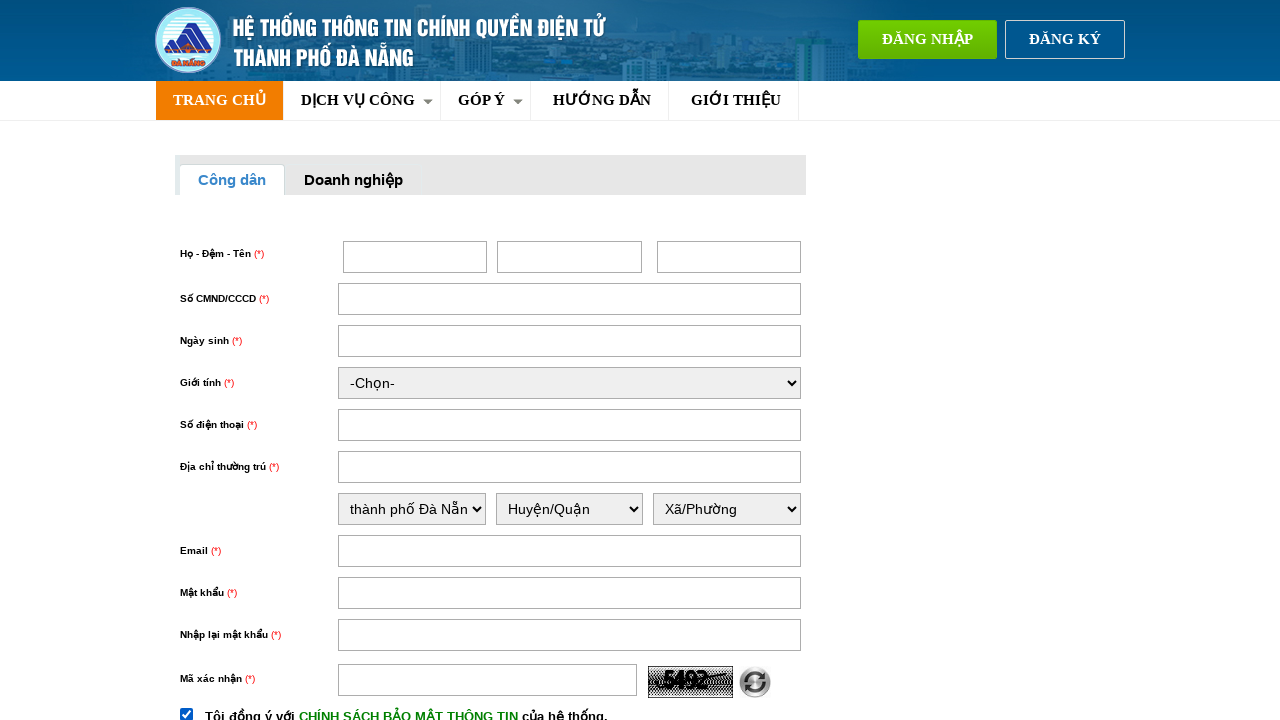

Verified that register button is now enabled after checkbox was checked
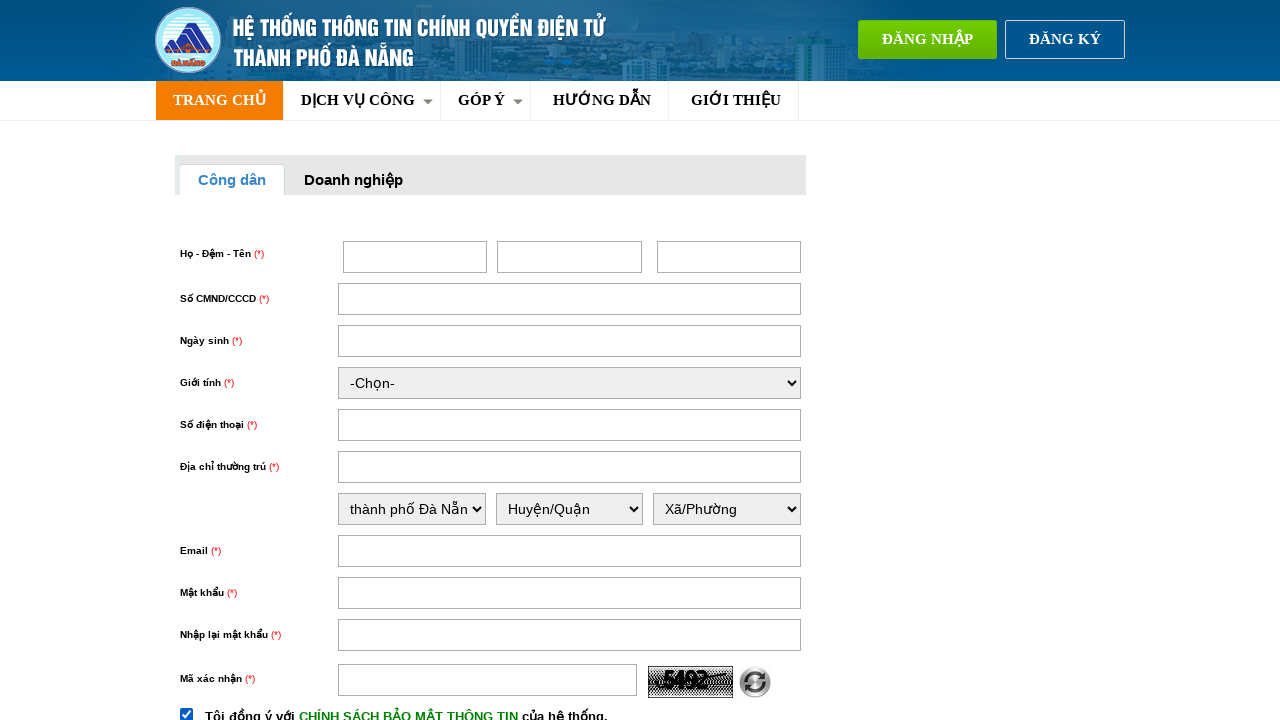

Retrieved the background color of the enabled button: rgb(239, 90, 0)
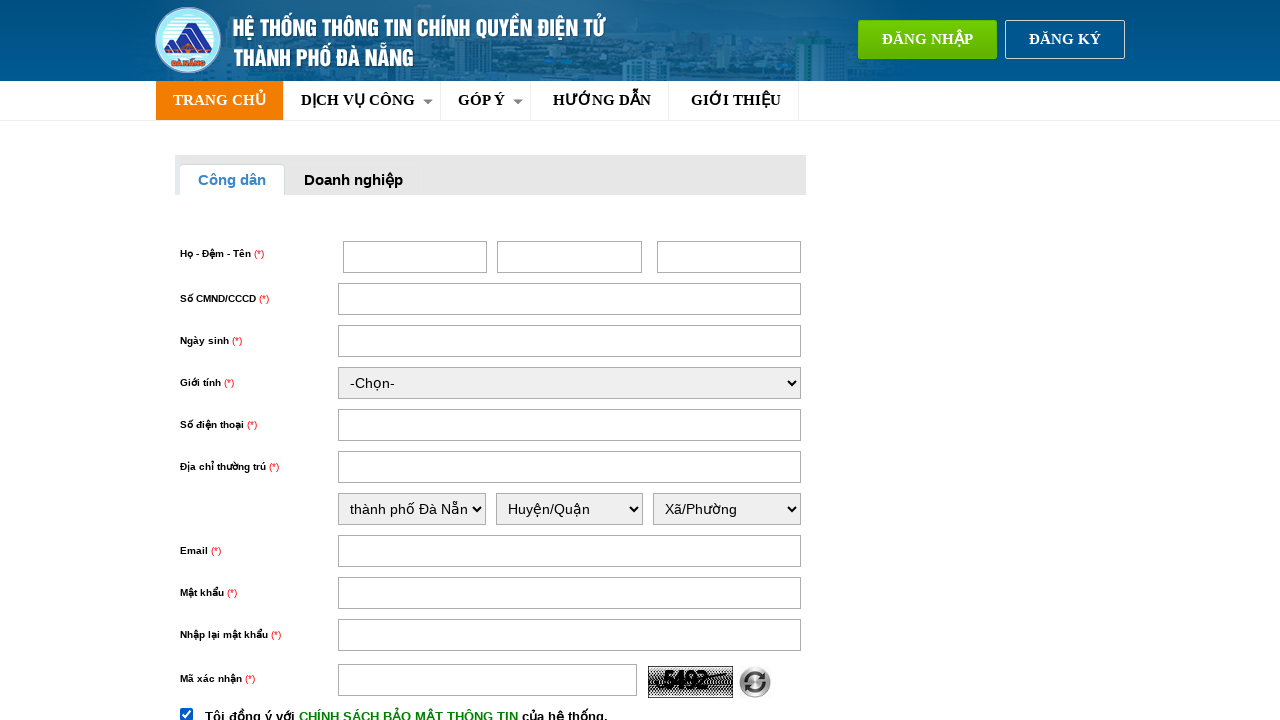

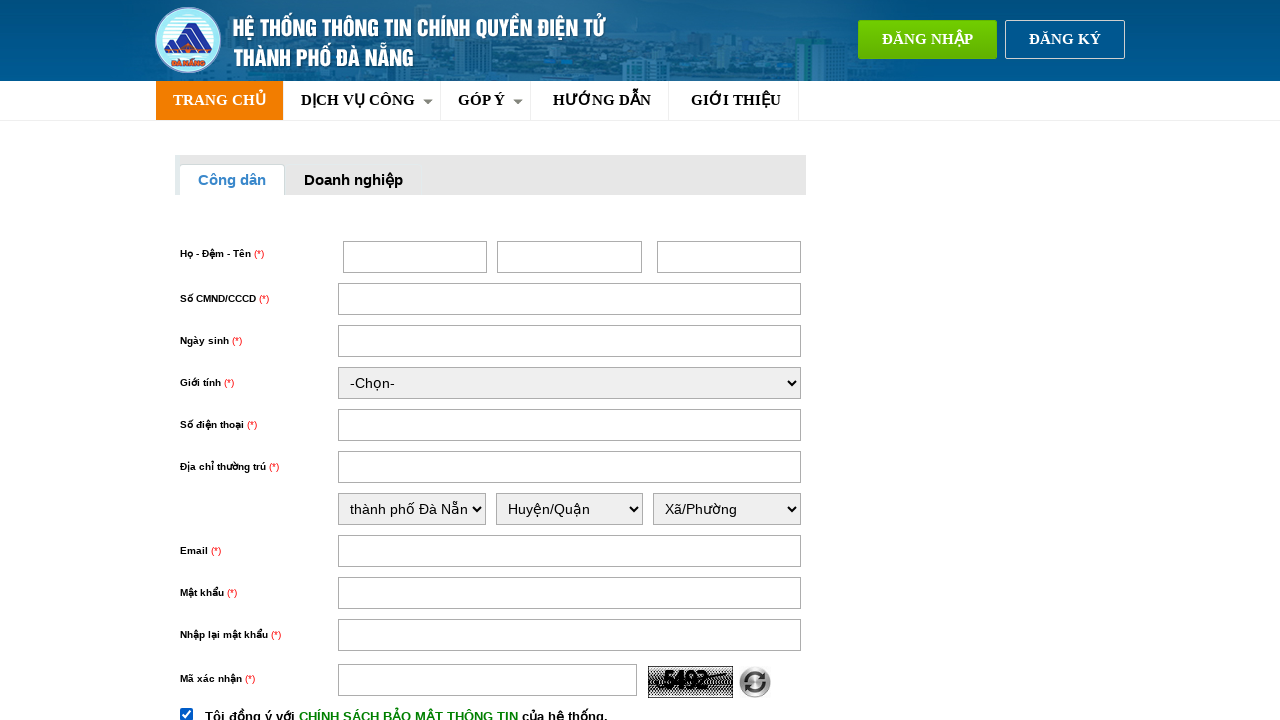